Tests the search functionality on Jumia Egypt website by closing an ad popup and searching for "Laptop"

Starting URL: https://www.jumia.com.eg/

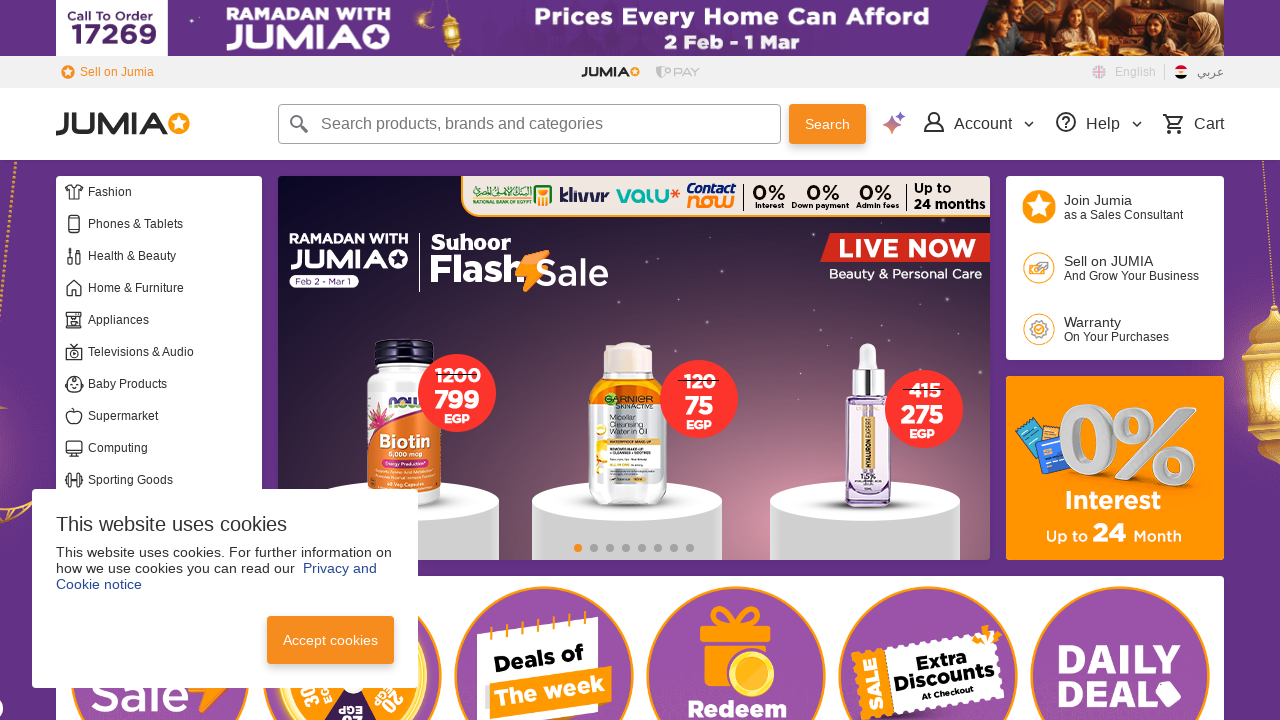

Ad popup not present, skipped closing on button.close
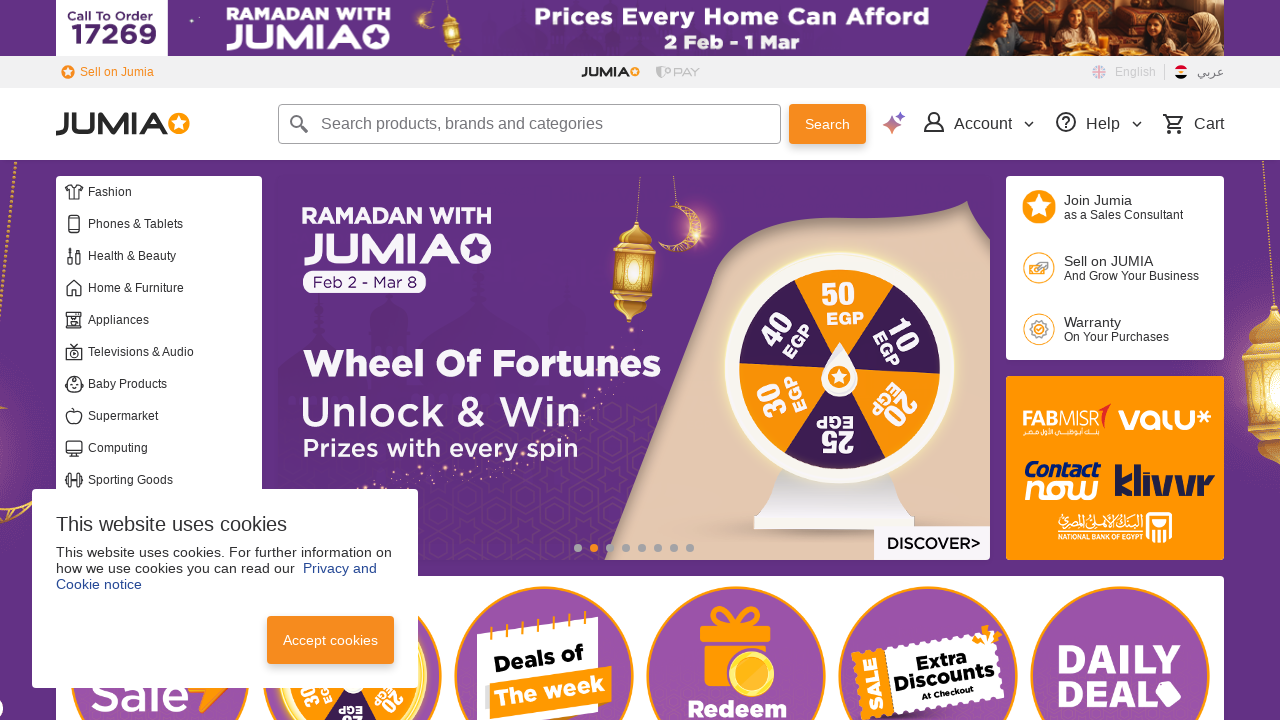

Filled search field with 'Laptop' on #fi-q
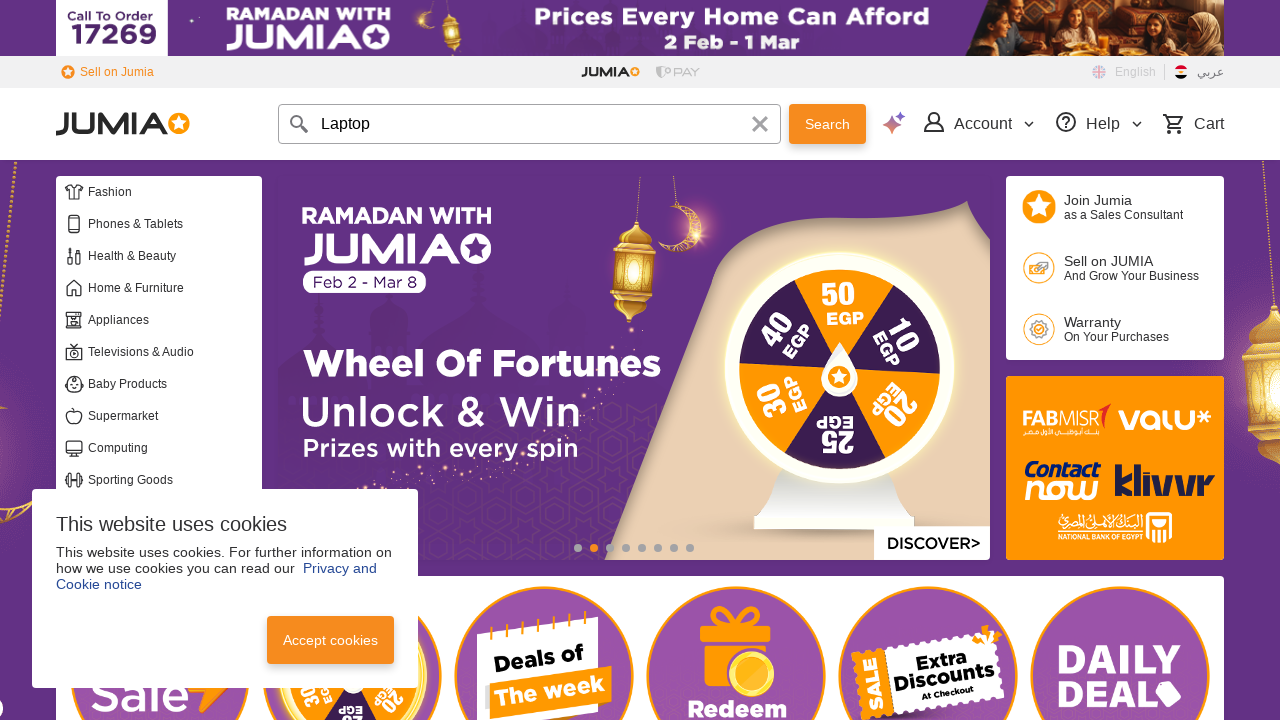

Pressed Enter to search for Laptop on #fi-q
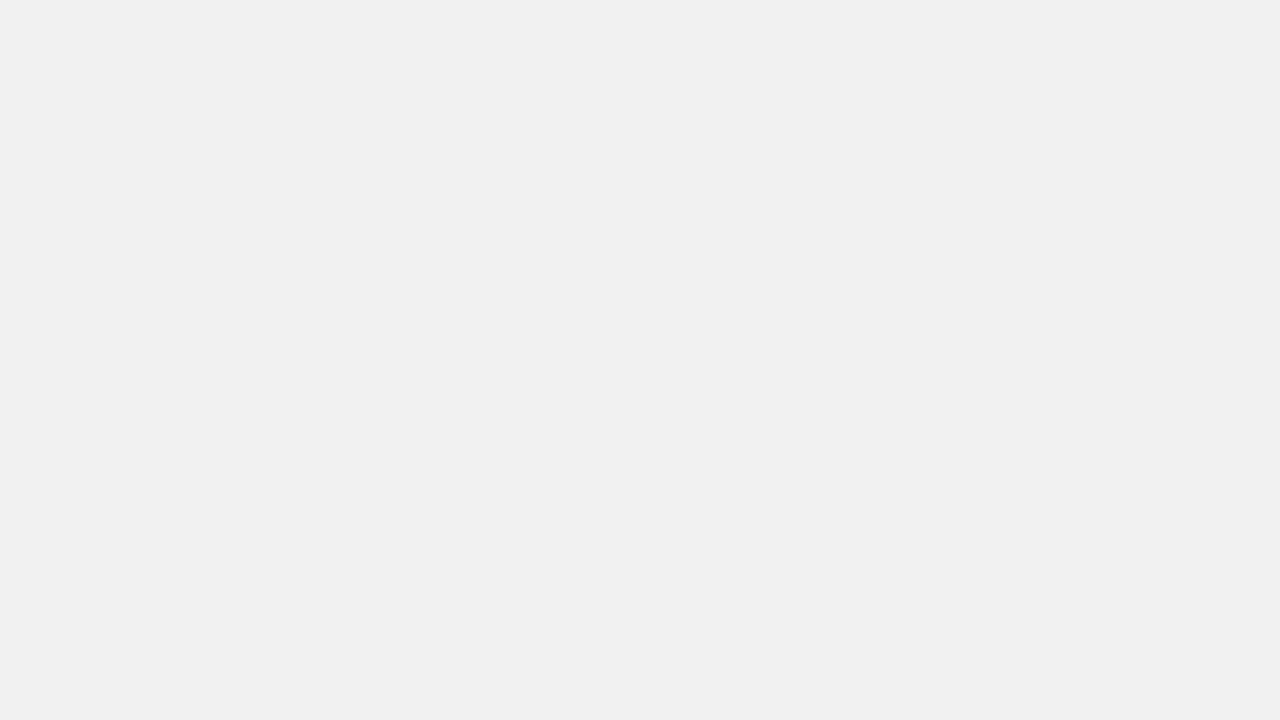

Search results page loaded
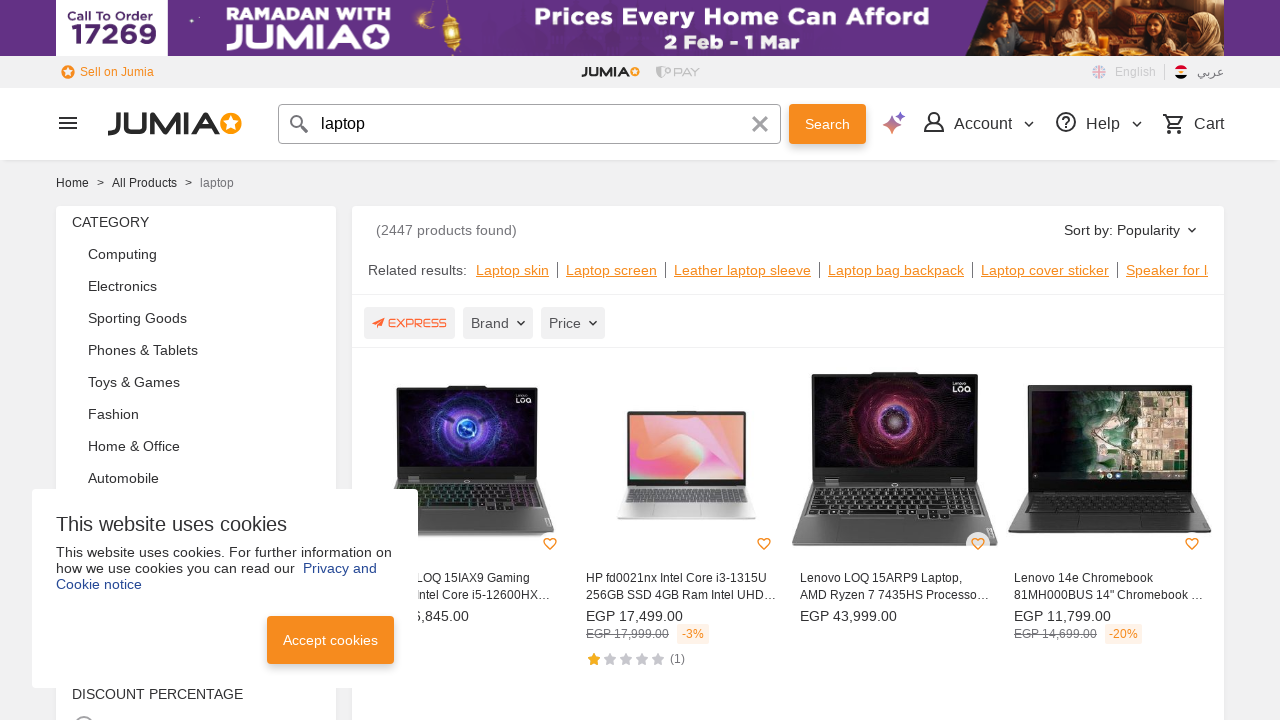

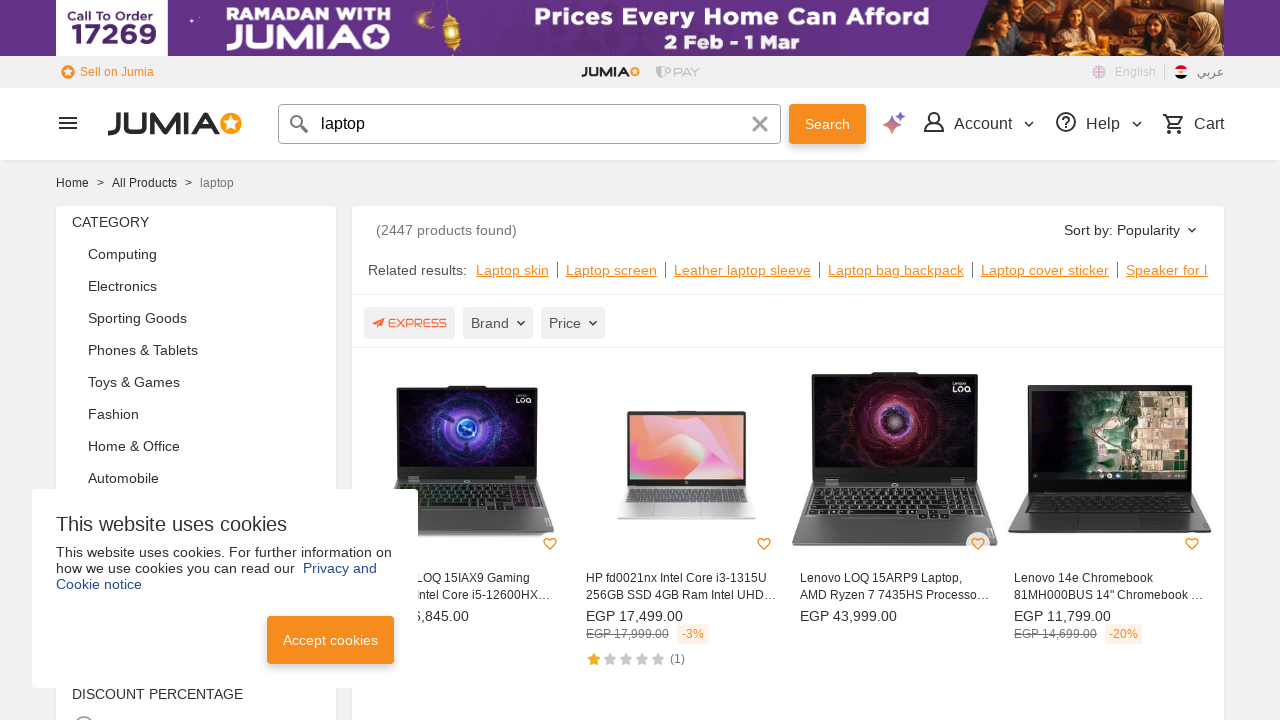